Tests updating the quantity of a product in the cart and verifies that the total price is recalculated correctly.

Starting URL: http://intershop5.skillbox.ru/cart/

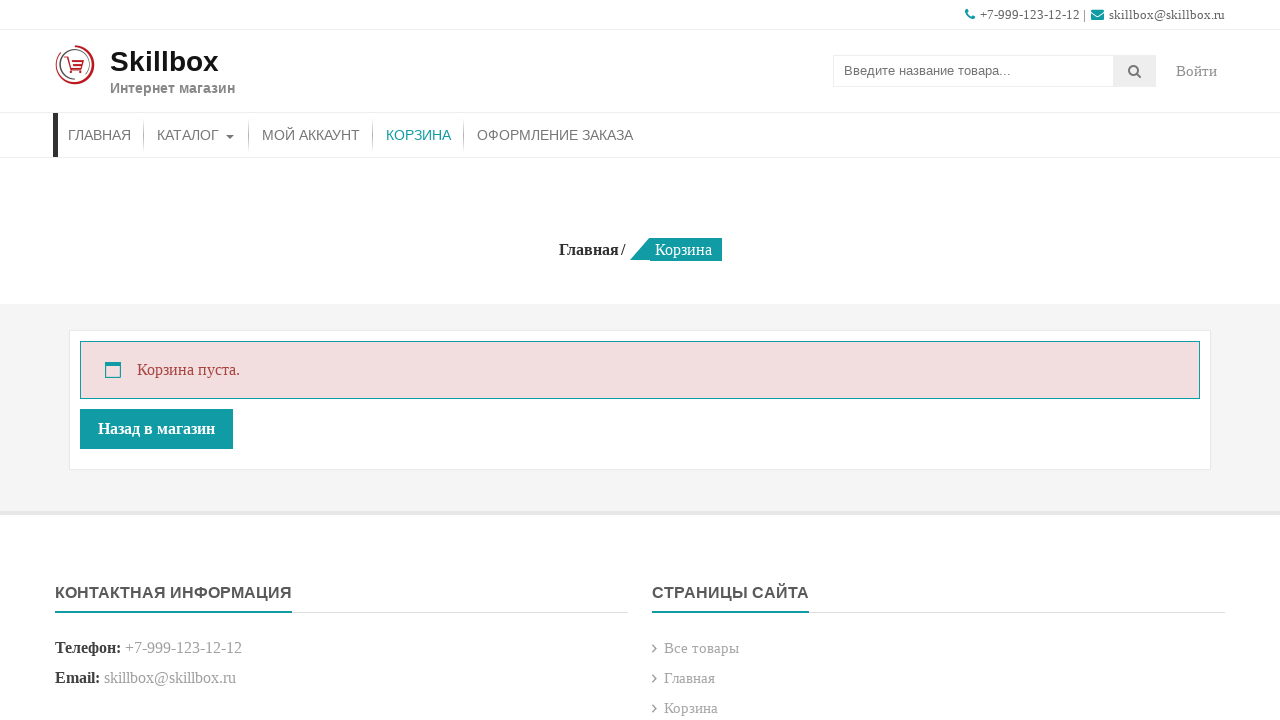

Verified that cart is empty
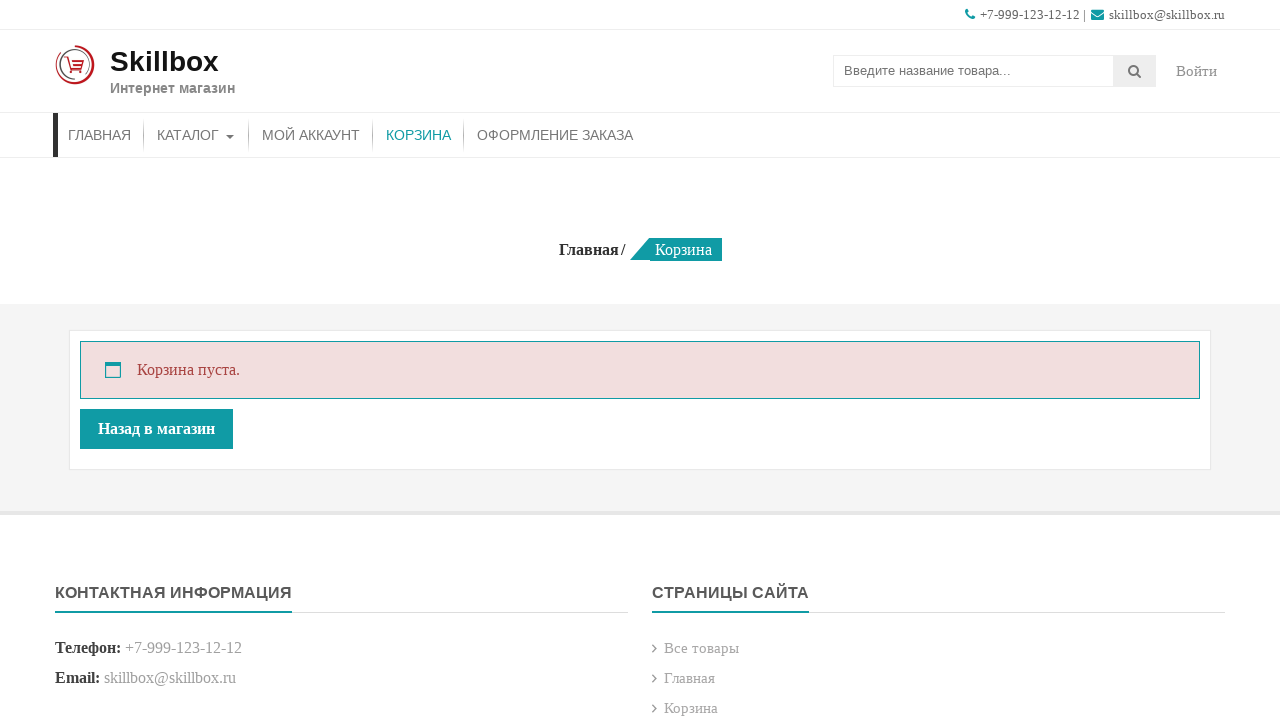

Navigated to catalog page
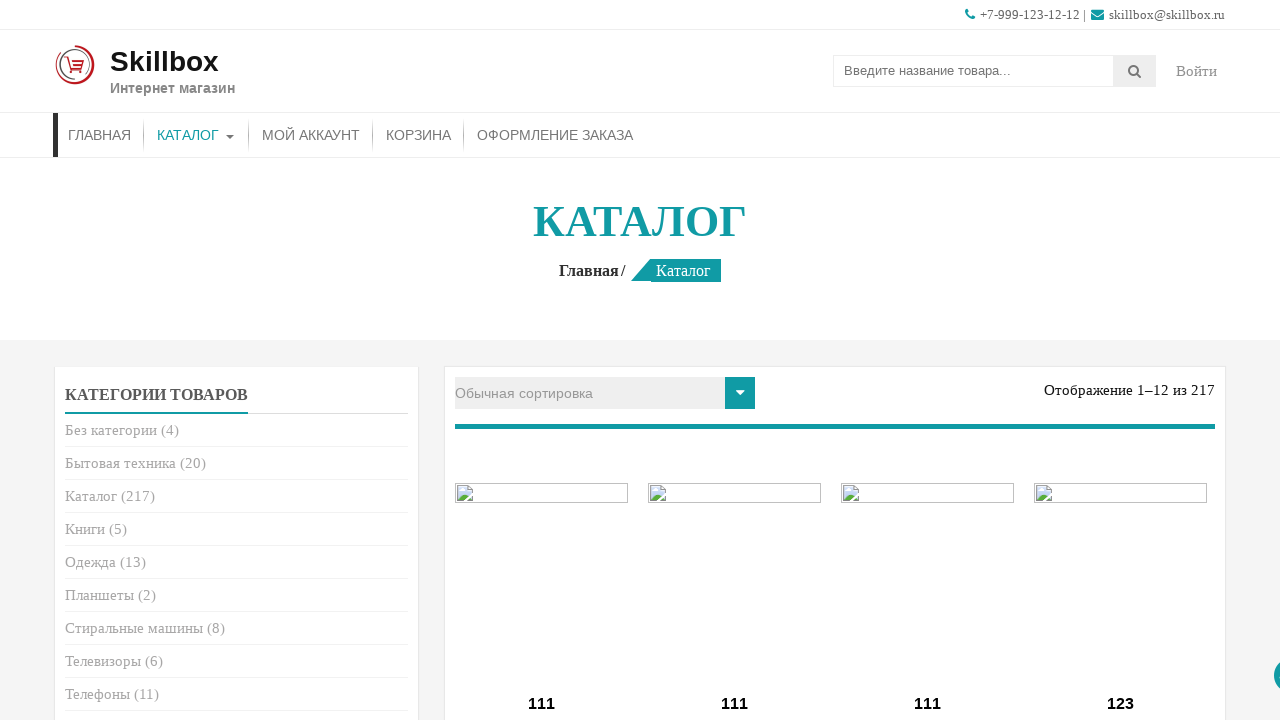

Clicked add to cart button at (542, 361) on .add_to_cart_button
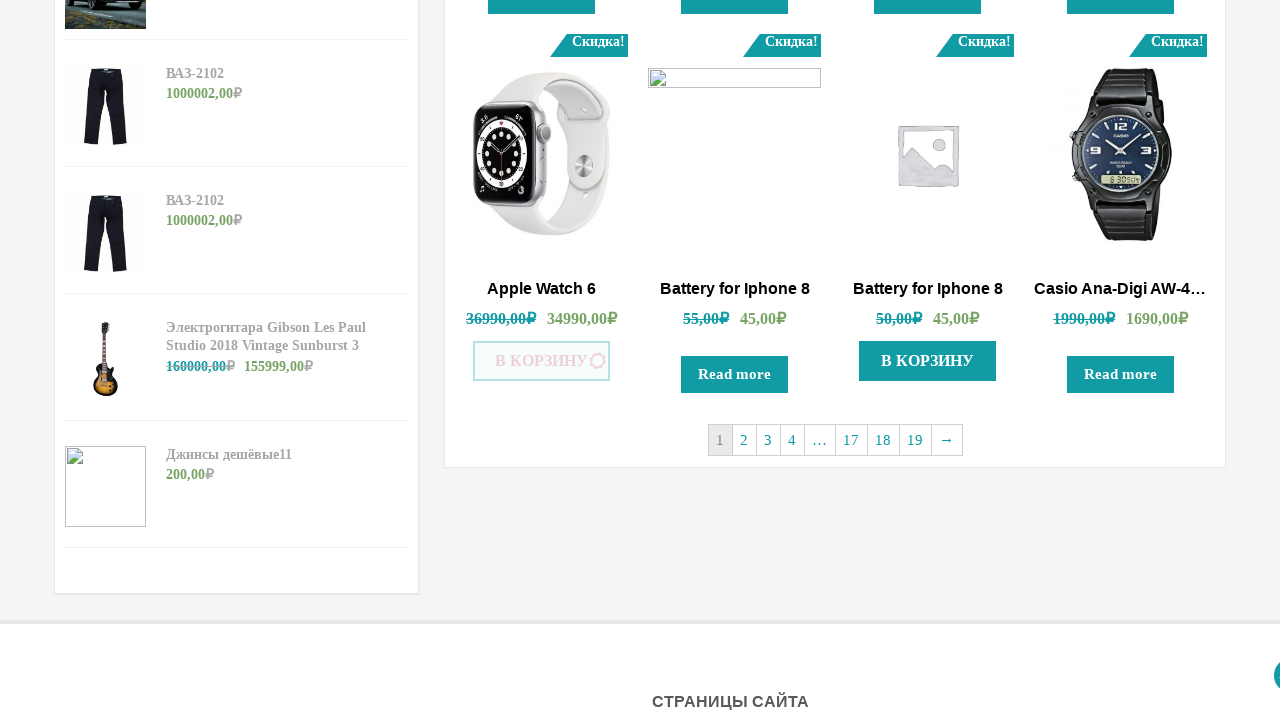

Product was added to cart and loading completed
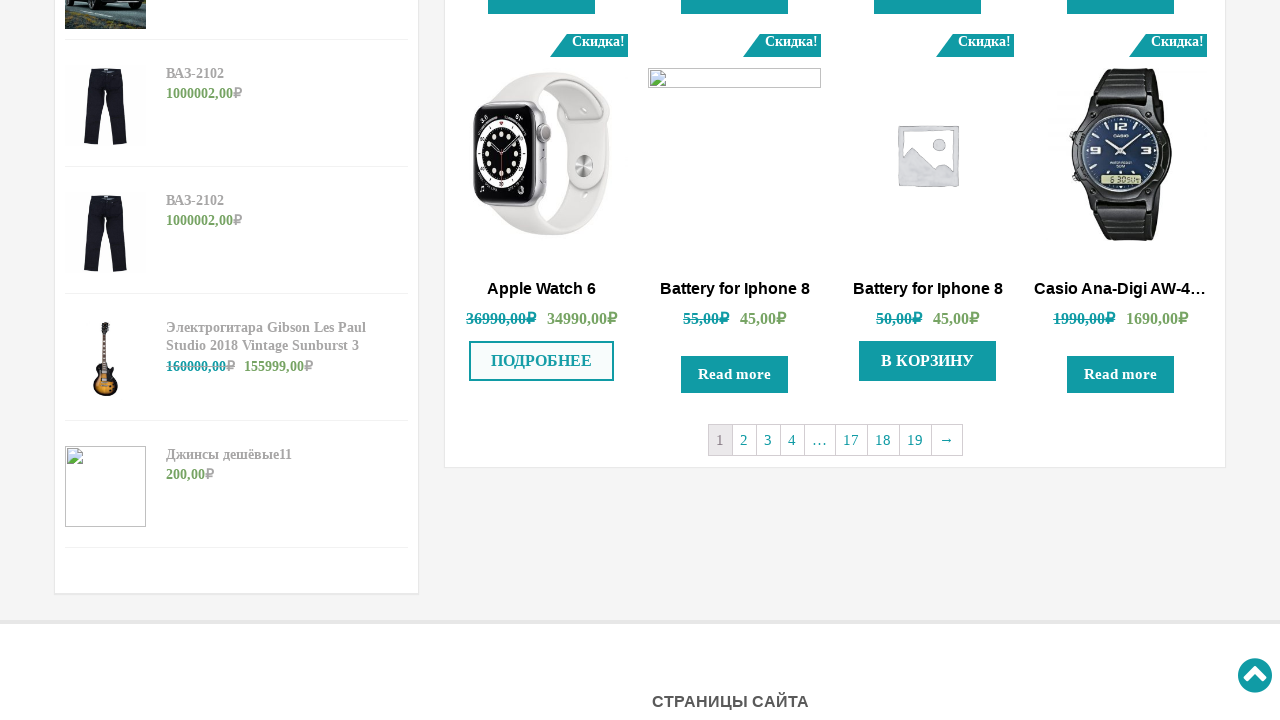

Navigated to cart page
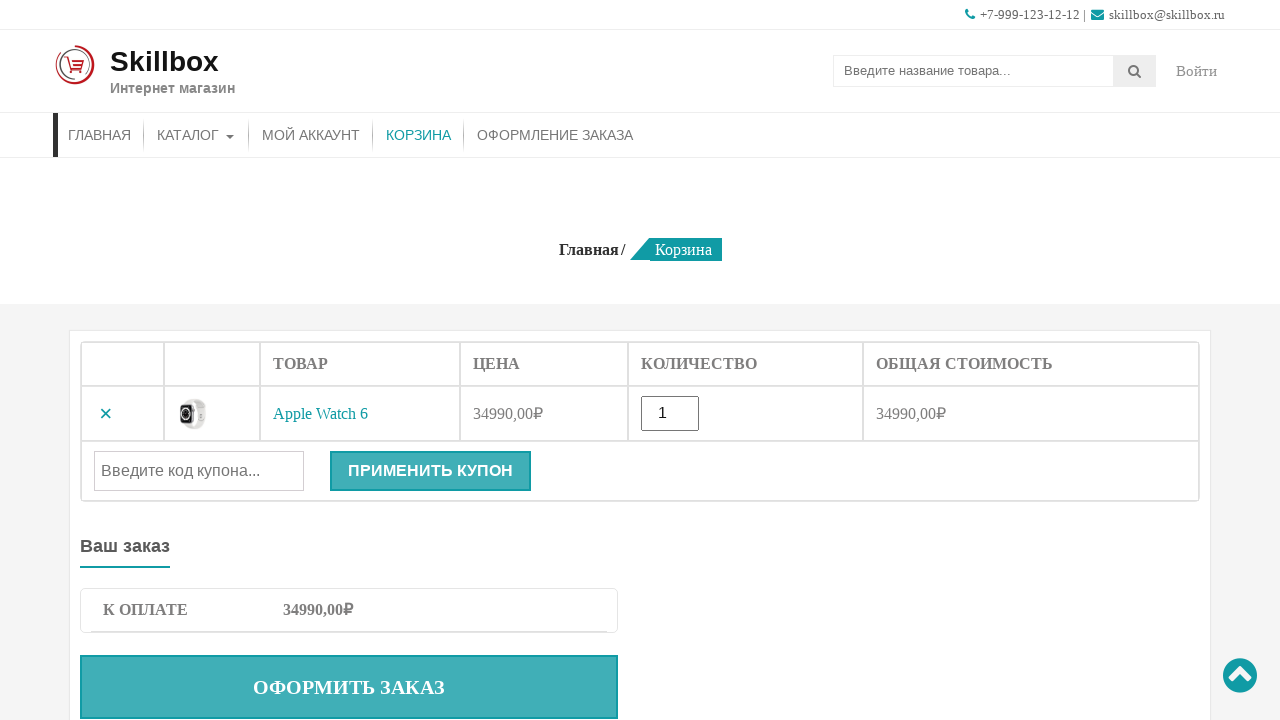

Cart loaded with product quantity input visible
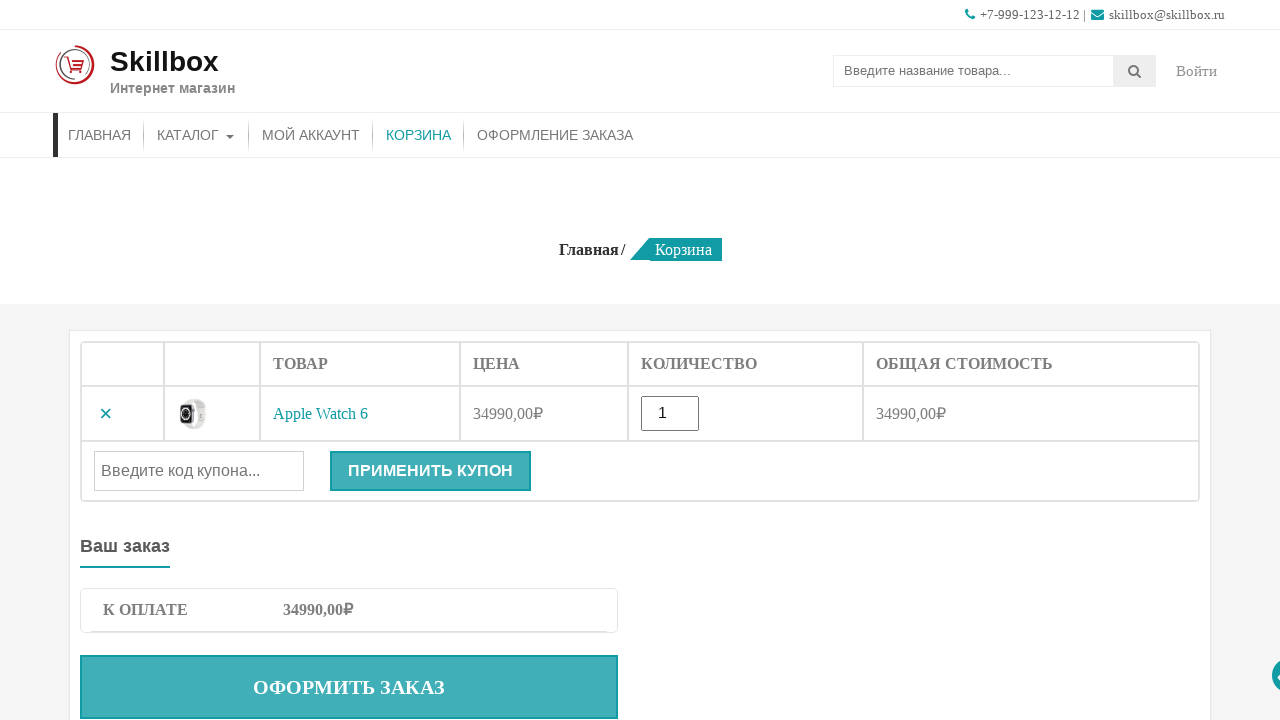

Updated product quantity to 2 on .product-quantity input
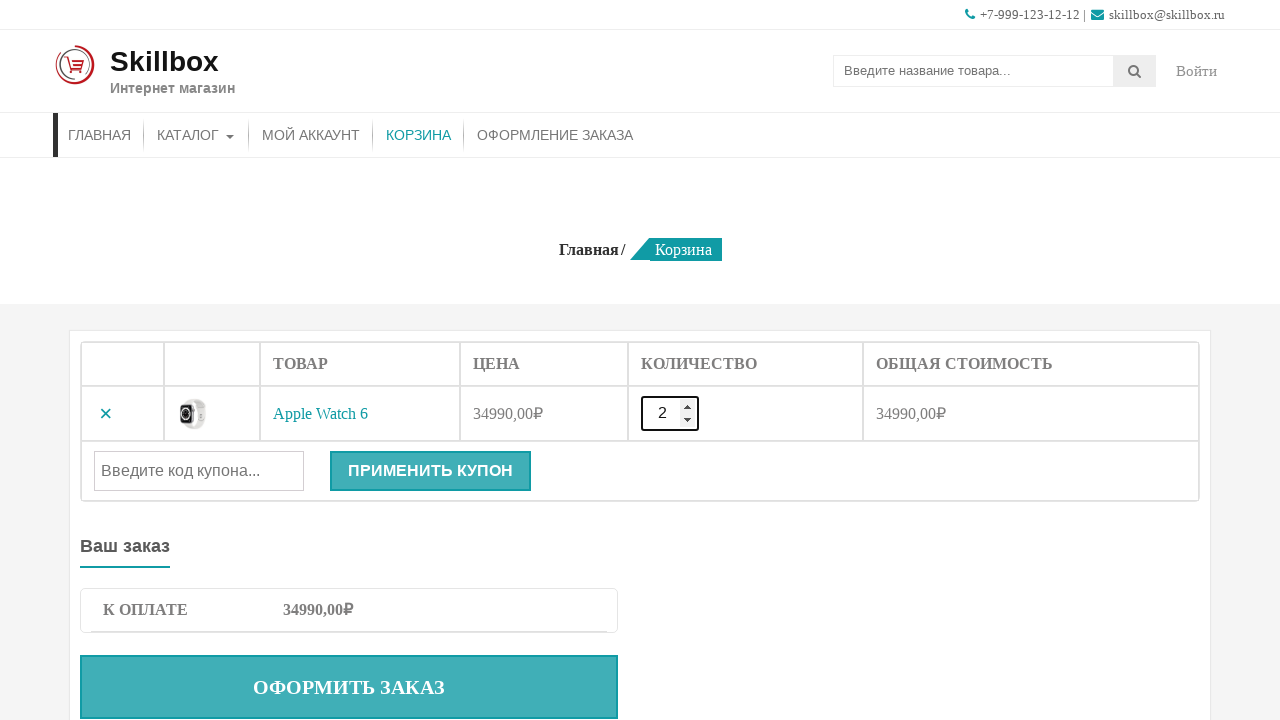

Pressed Enter to submit quantity change on .product-quantity input
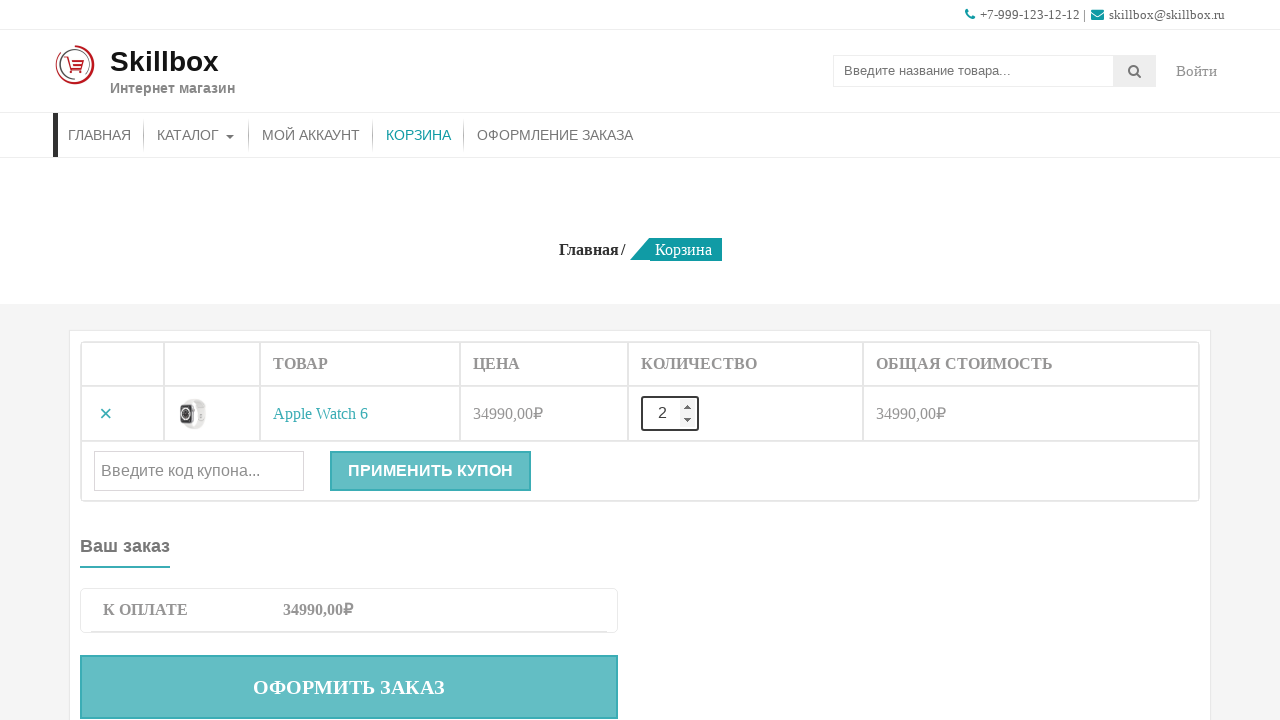

Product subtotal element is now visible
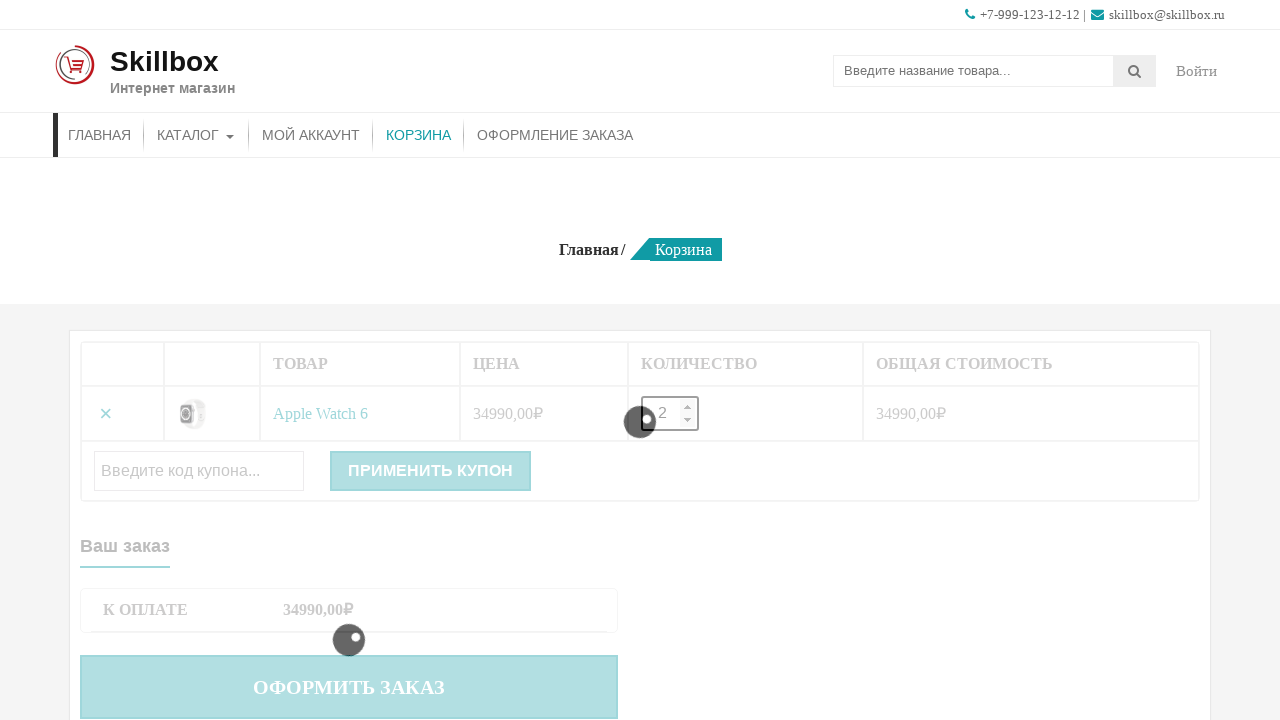

Waited 2 seconds for AJAX price update to complete
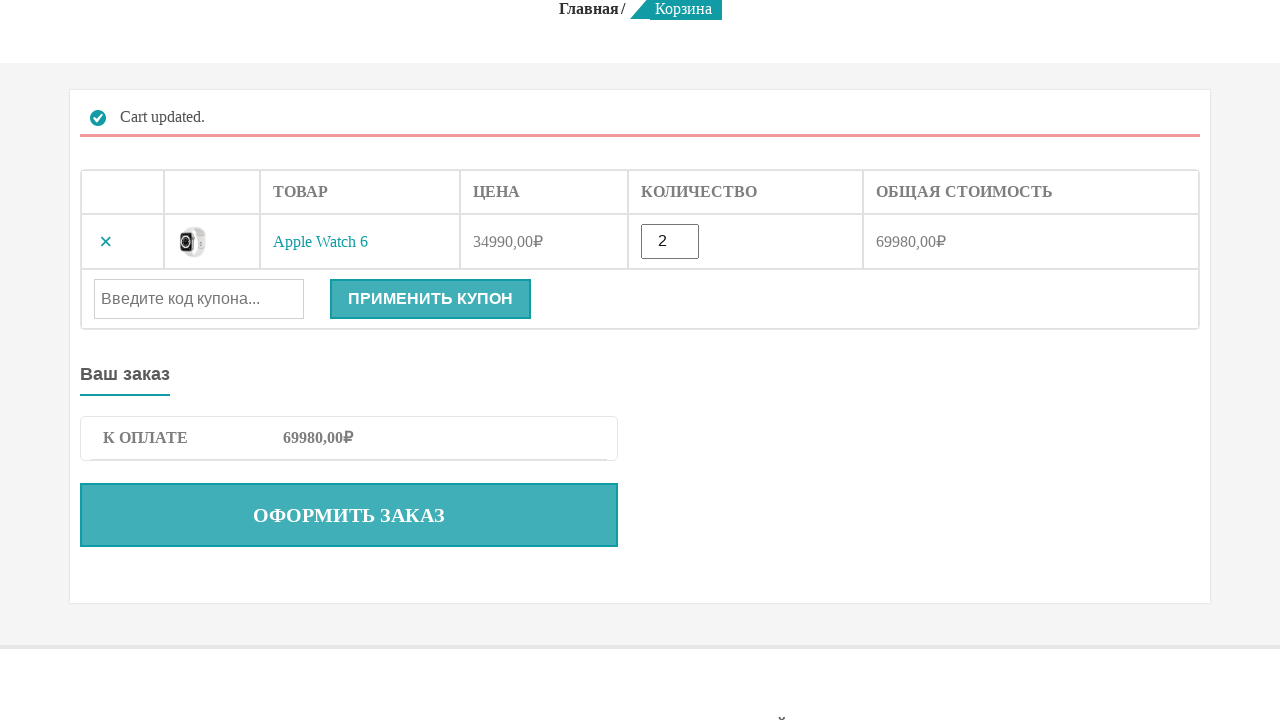

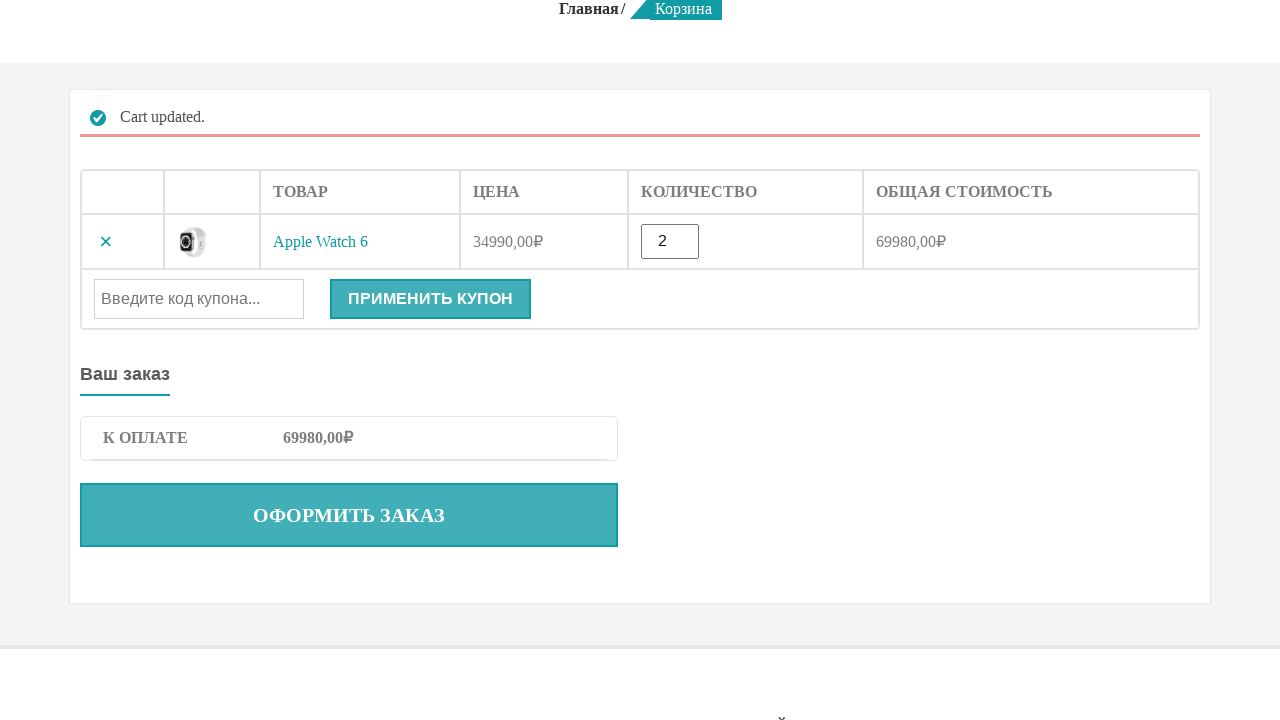